Tests calculator addition functionality by entering 2 + 2 and verifying the result is 4

Starting URL: https://testpages.herokuapp.com/styled/calculator

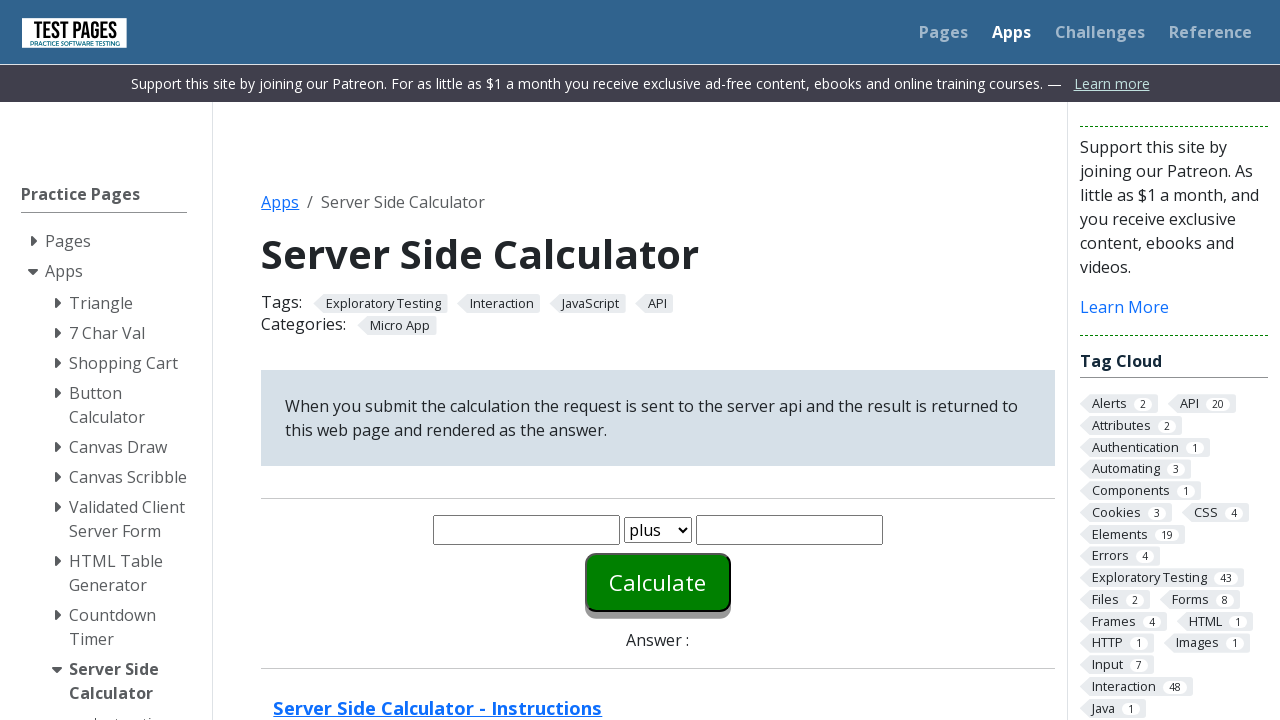

Cleared first number input field on #number1
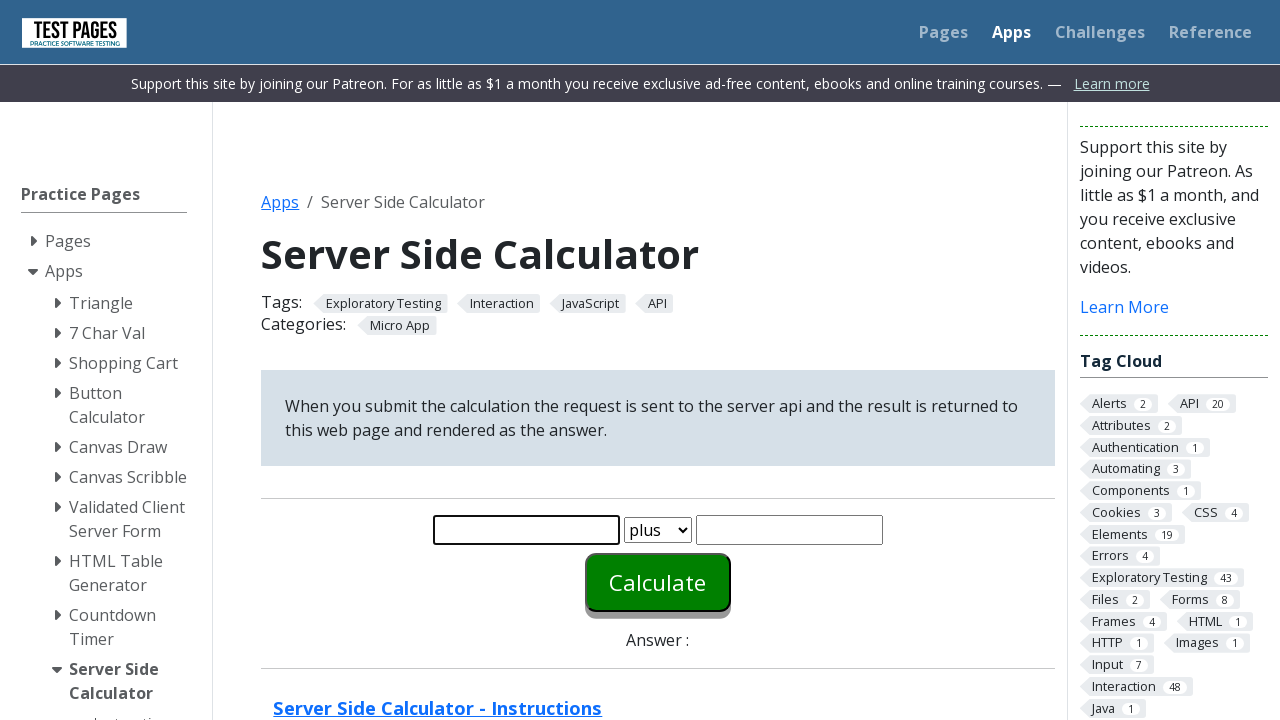

Entered '2' in first number input field on #number1
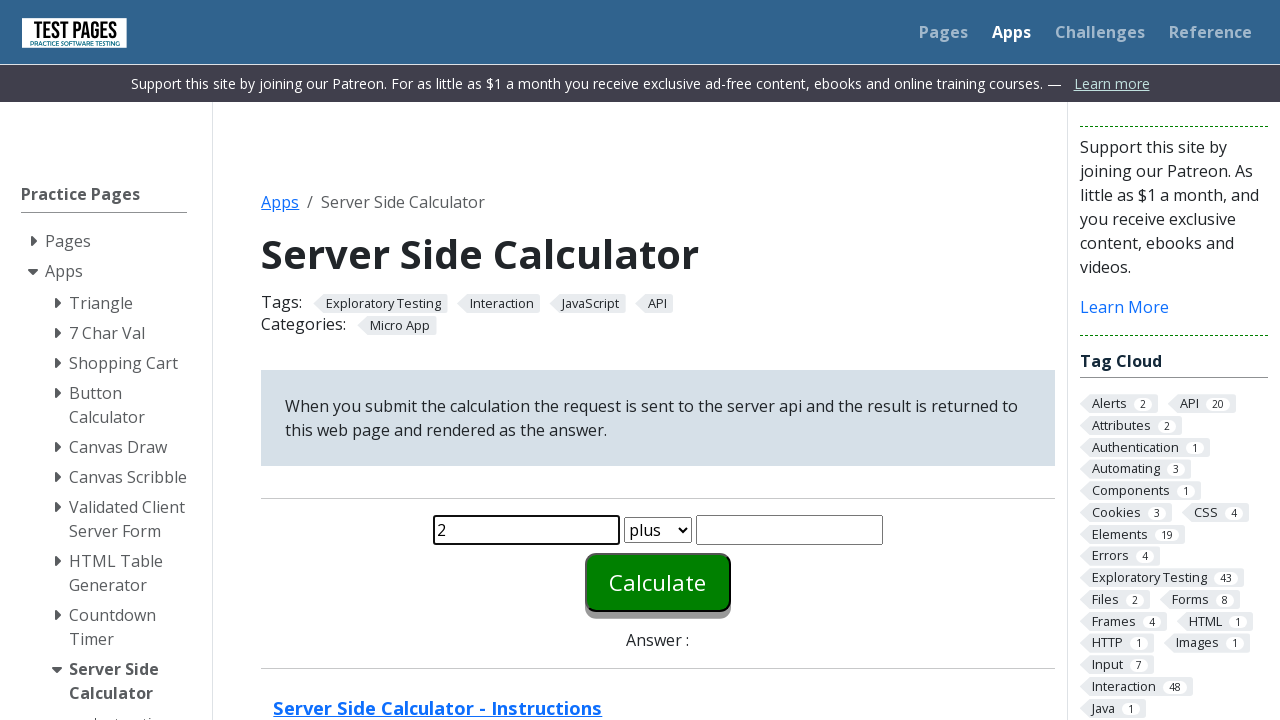

Cleared second number input field on #number2
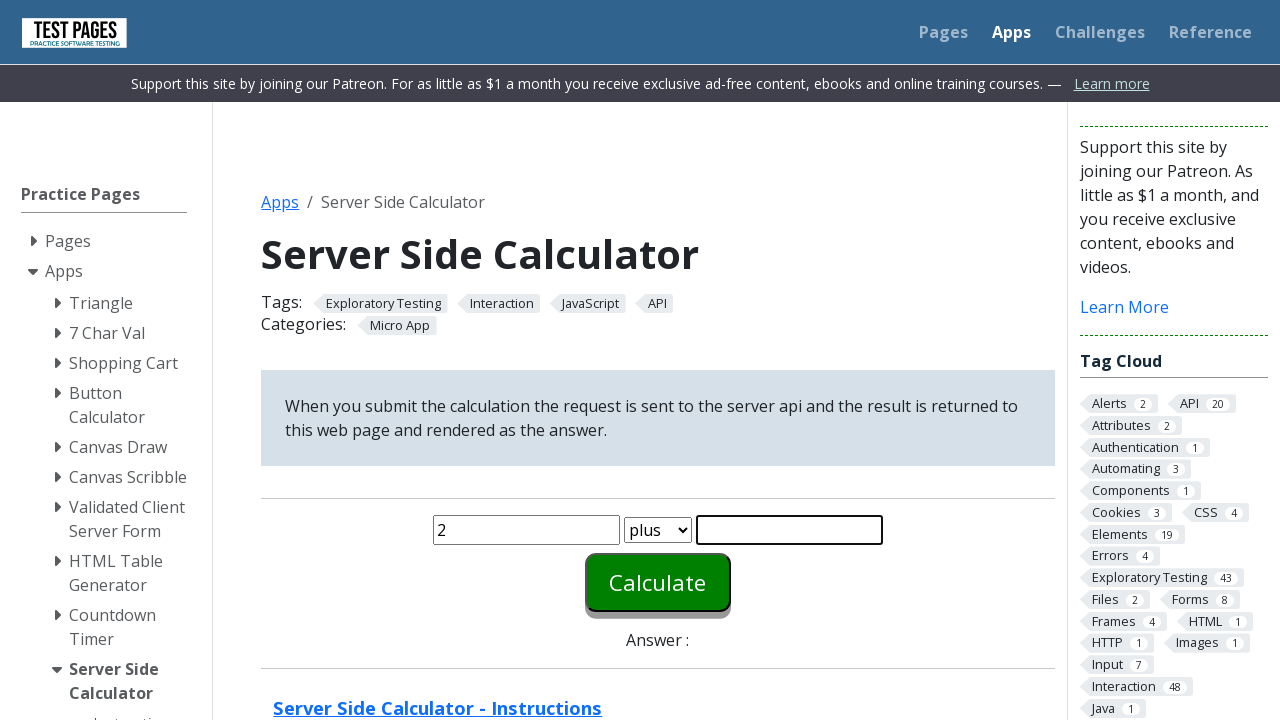

Entered '2' in second number input field on #number2
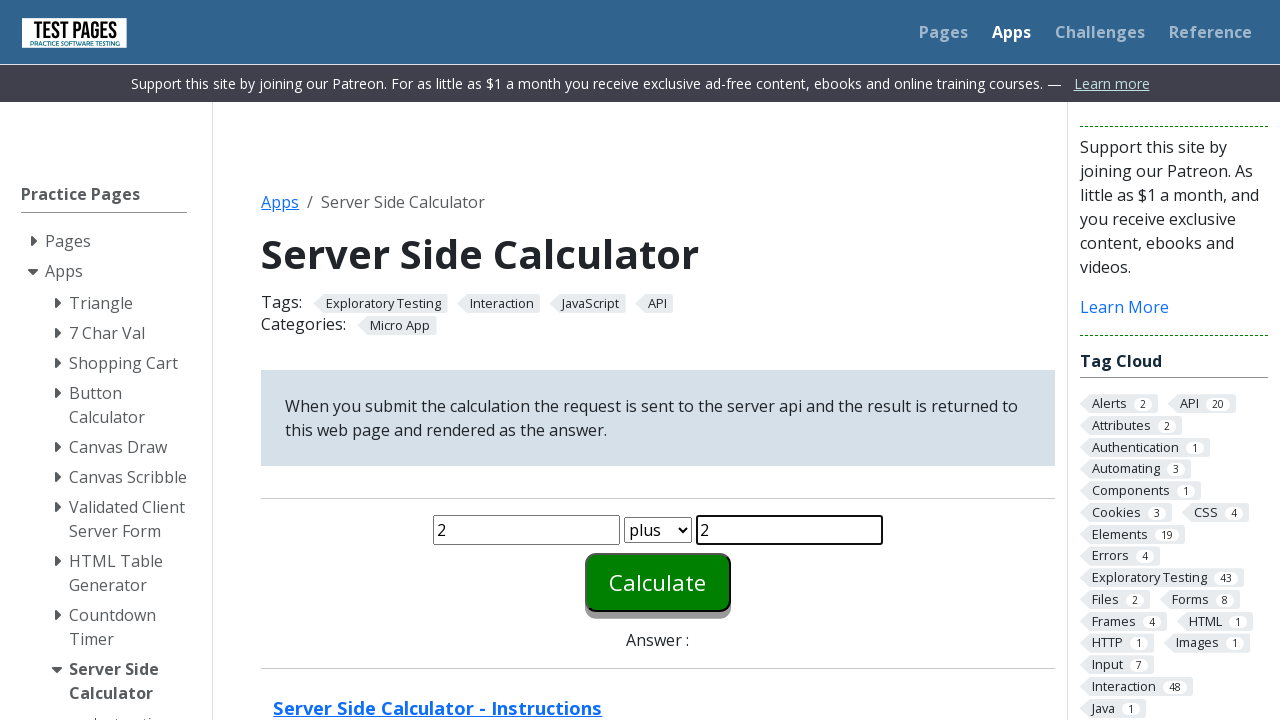

Clicked calculate button at (658, 582) on #calculate
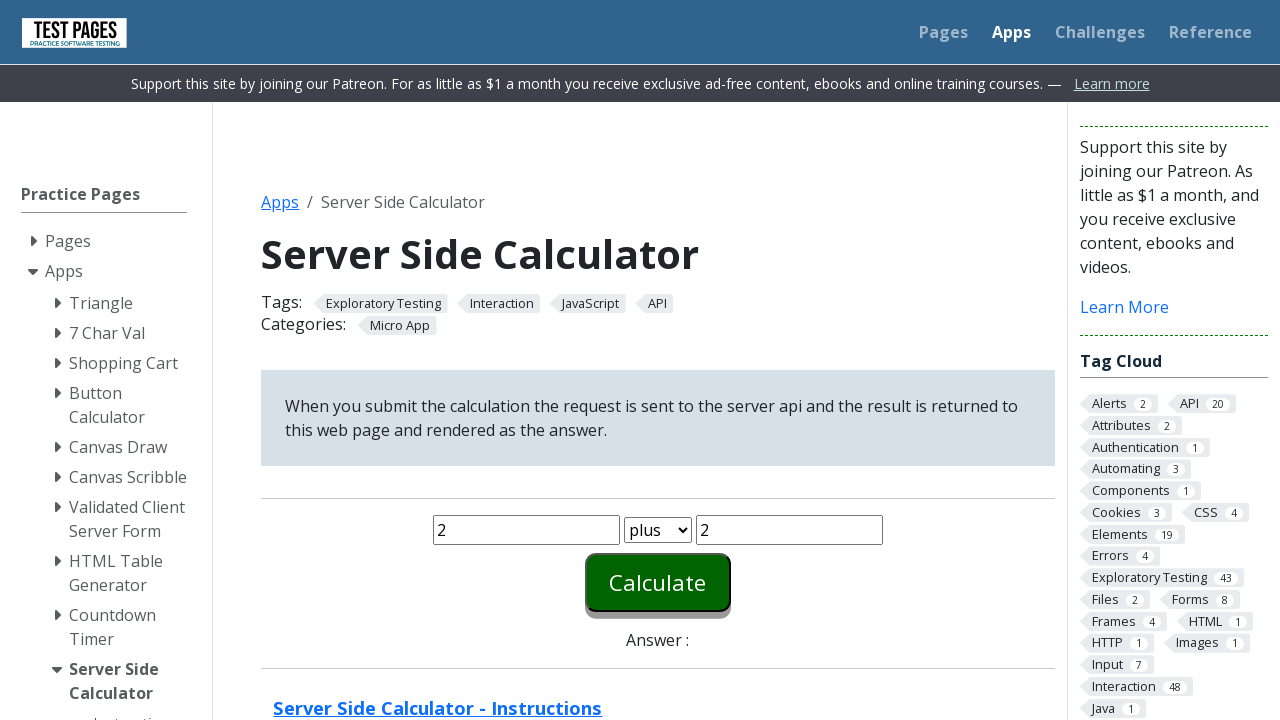

Located answer element
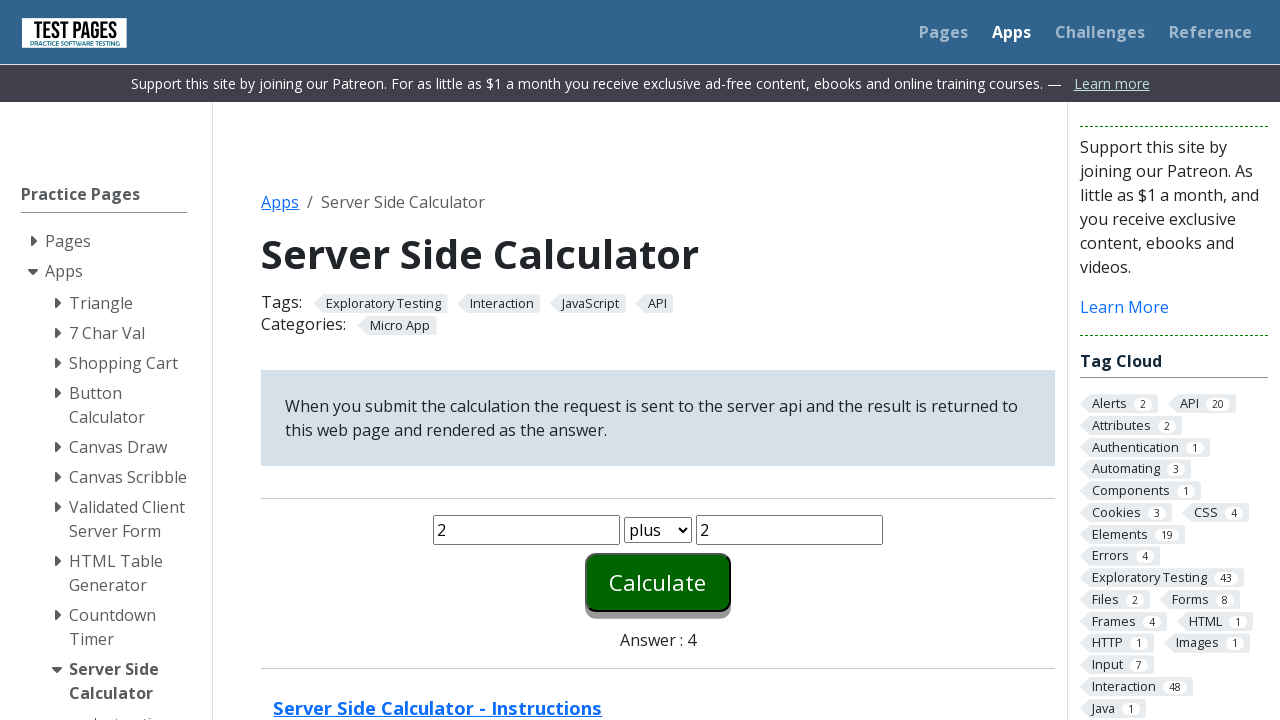

Verified calculation result equals '4'
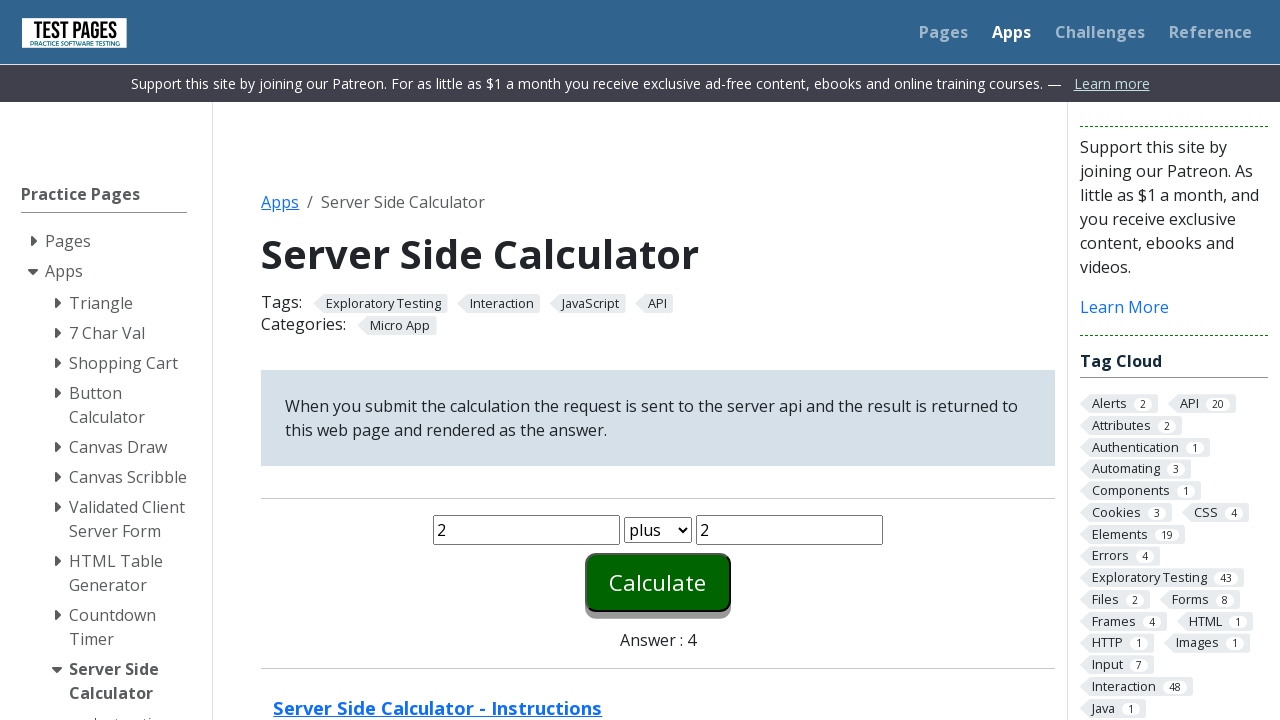

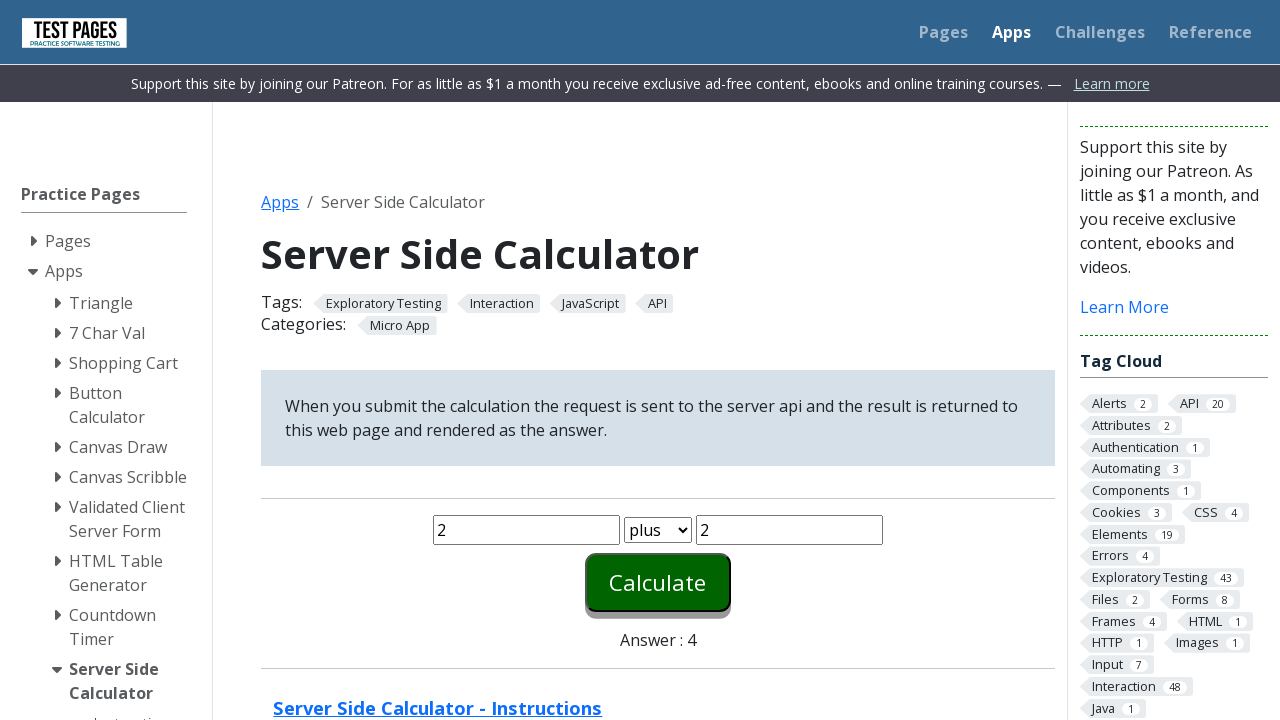